Tests radio button handling by clicking on the "Hockey" radio button and verifying it becomes selected.

Starting URL: https://practice.cydeo.com/radio_buttons

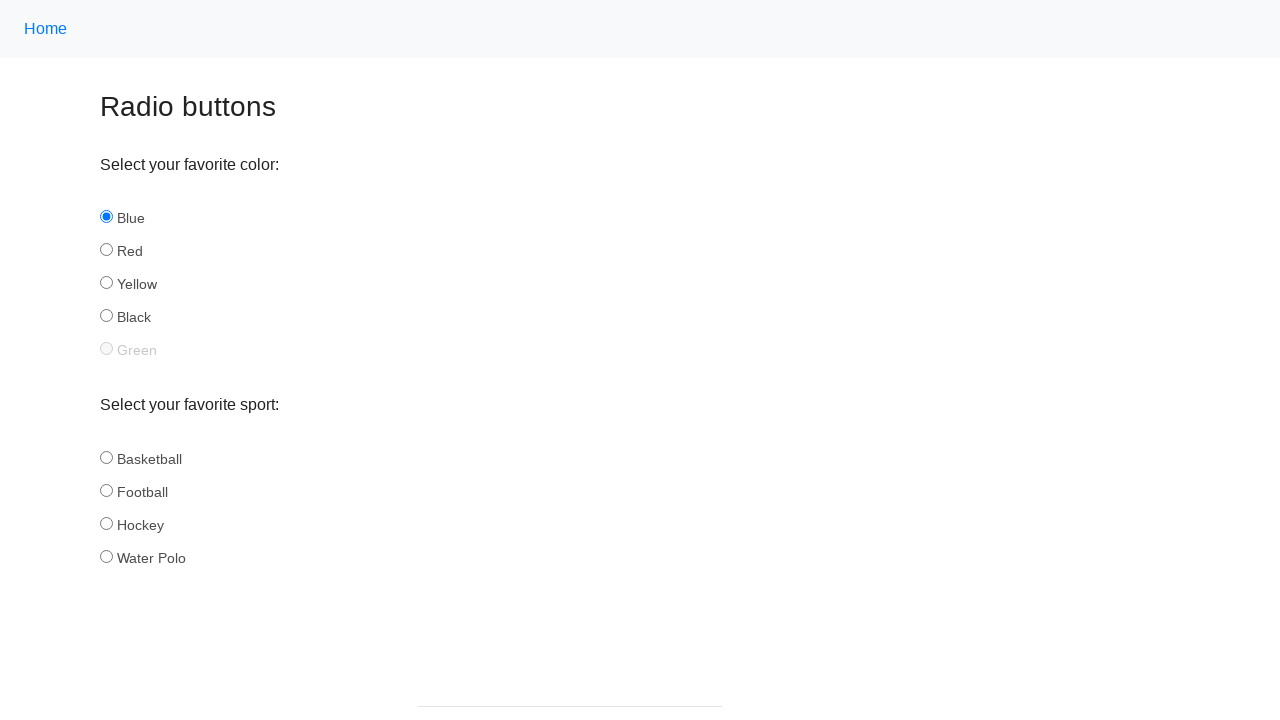

Clicked on the Hockey radio button at (106, 523) on input#hockey
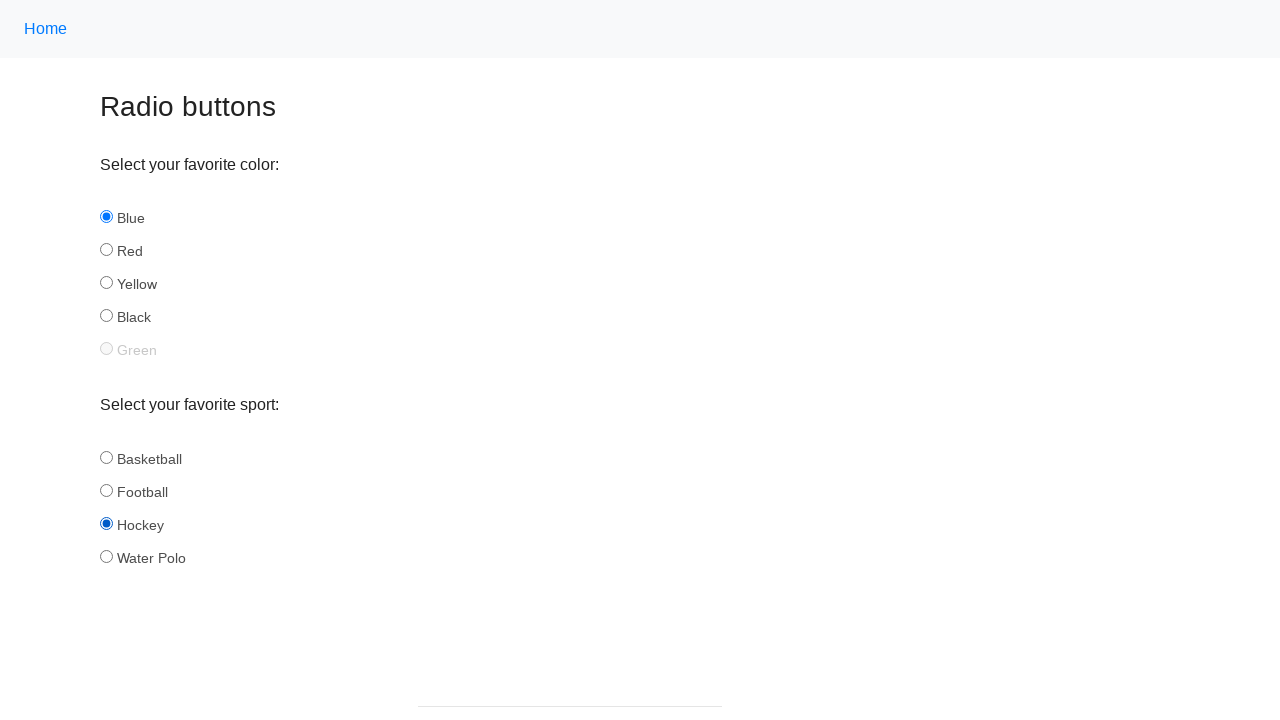

Verified that Hockey radio button is selected
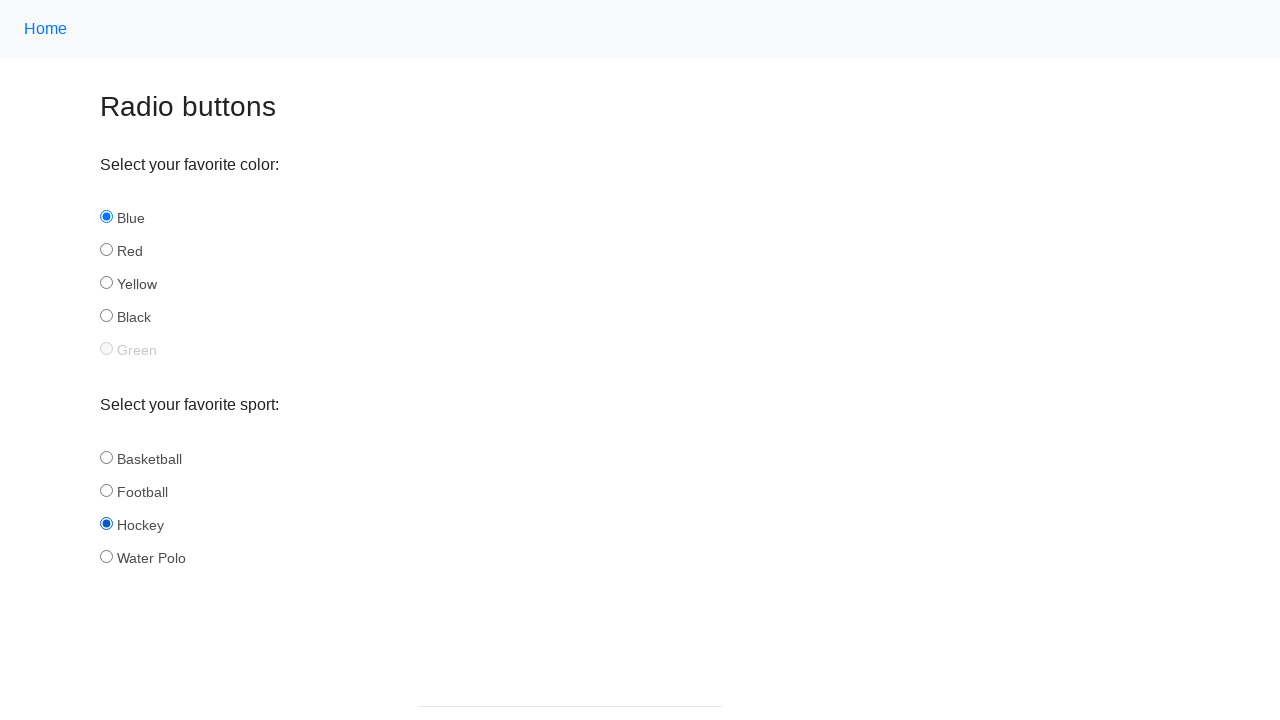

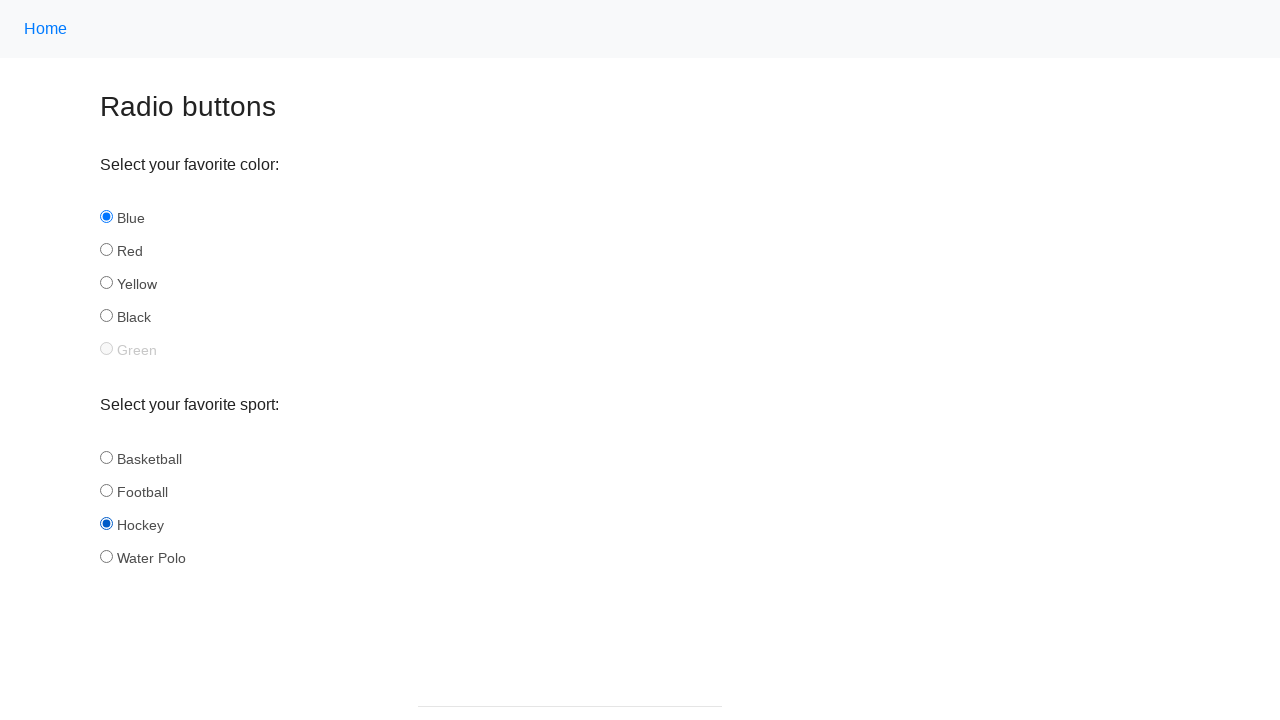